Tests a form submission by filling in phone and address fields, then clicking the submit button.

Starting URL: https://erikdark.github.io/Qa_autotest_03/

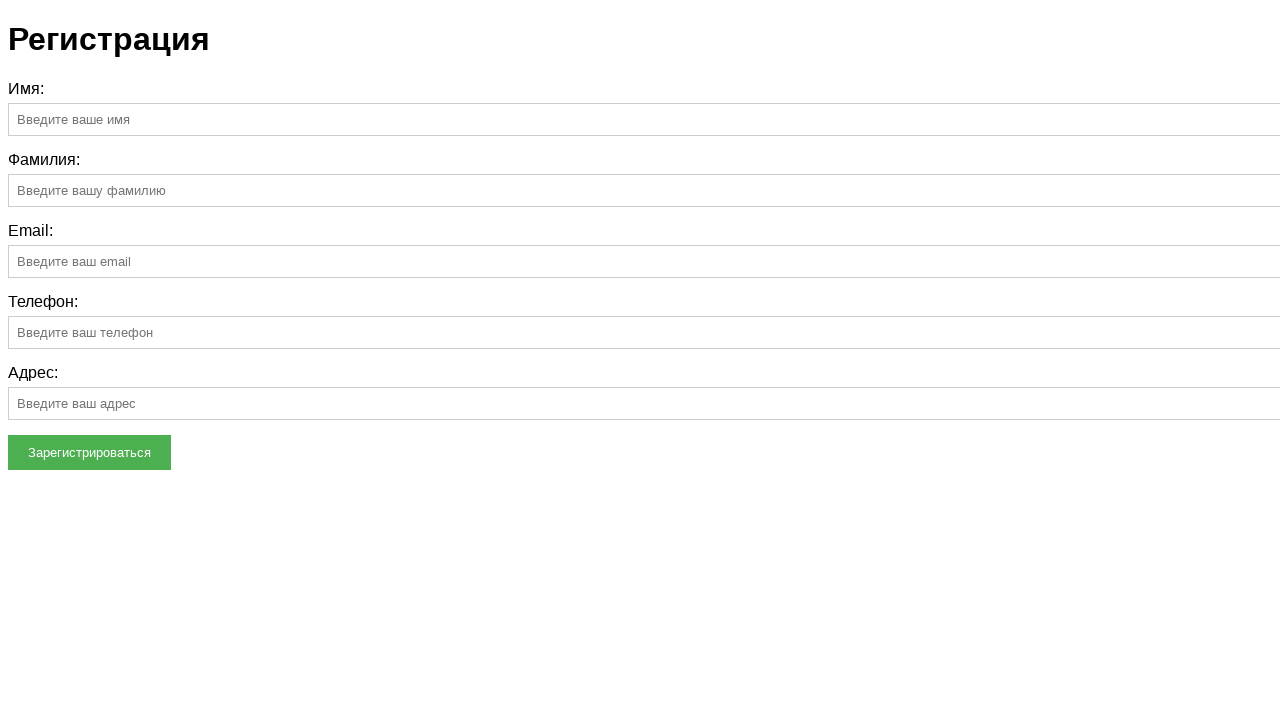

Navigated to form test page
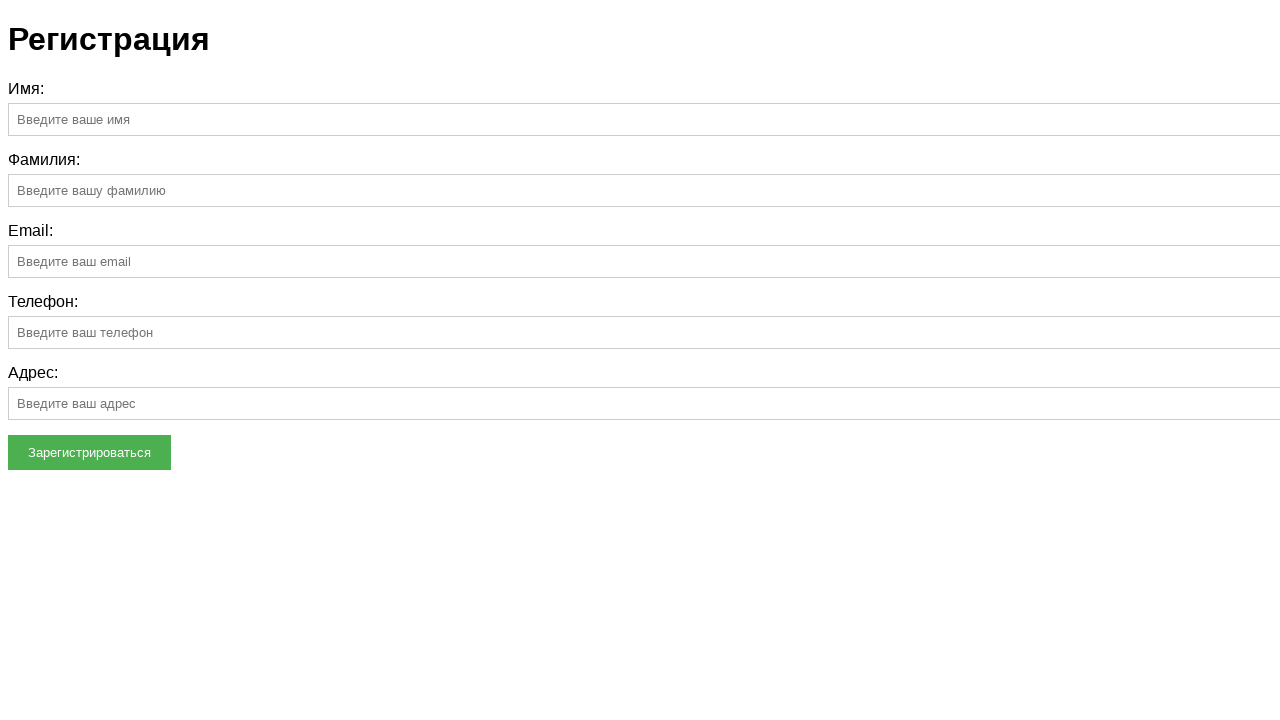

Filled phone field with '+1-555-867-5309' on input[name='phone']
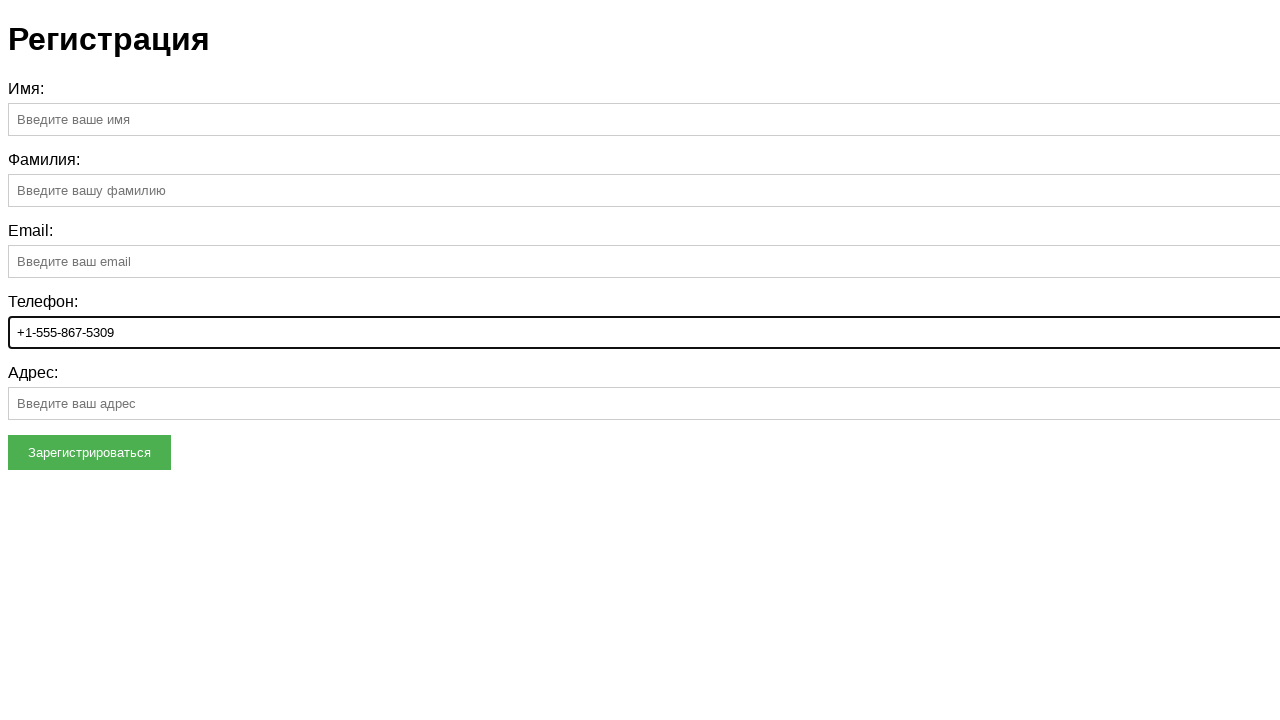

Filled address field with '742 Evergreen Terrace, Springfield' on input[name='address']
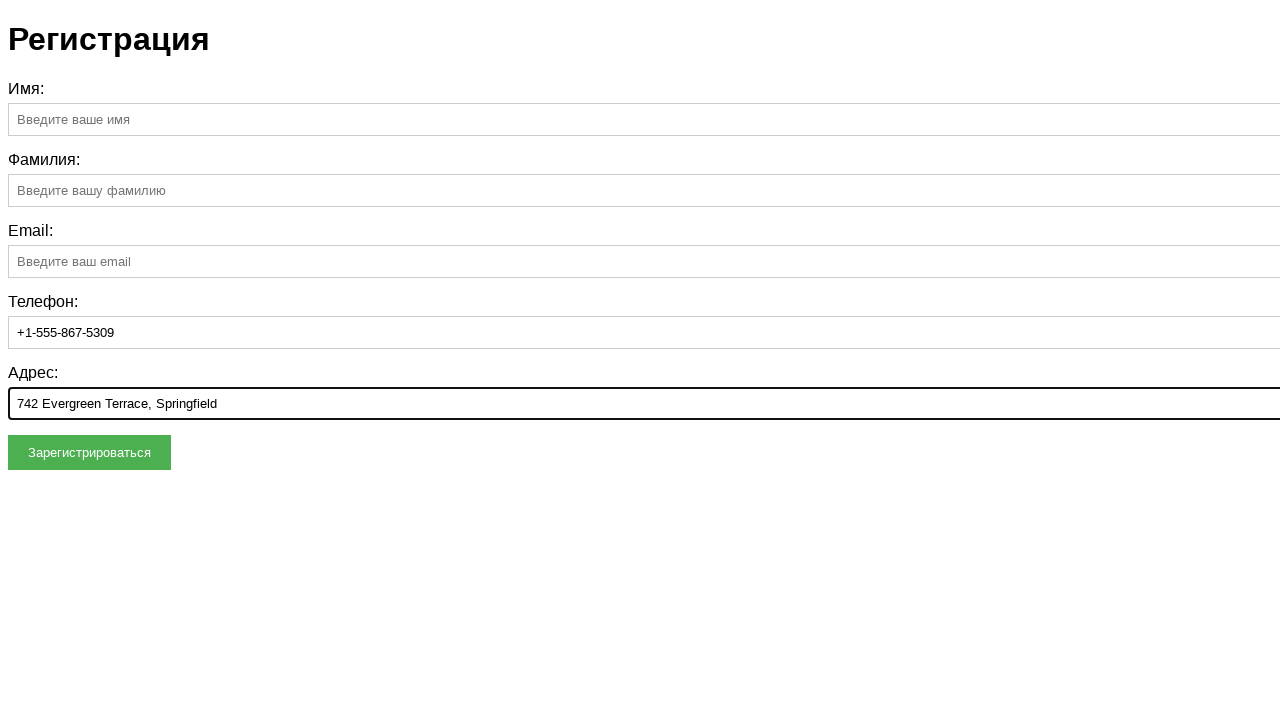

Clicked submit button to submit form at (90, 452) on button
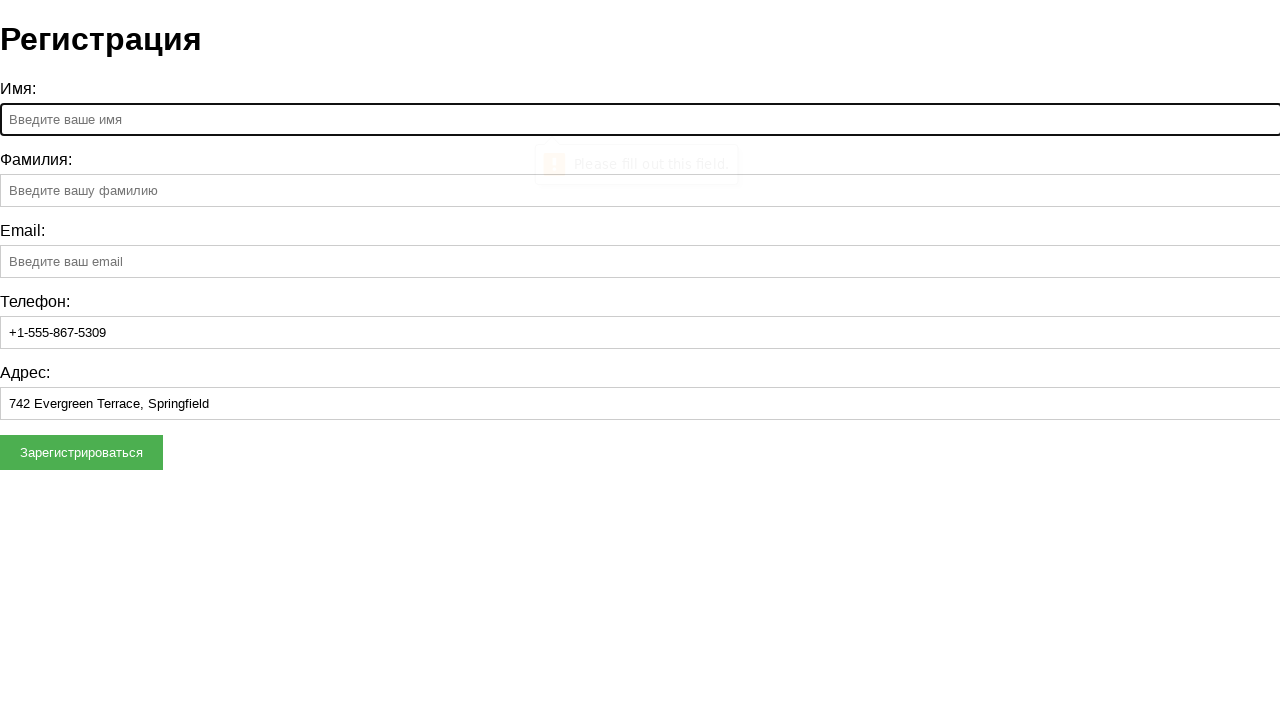

Waited 1000ms for form submission to complete
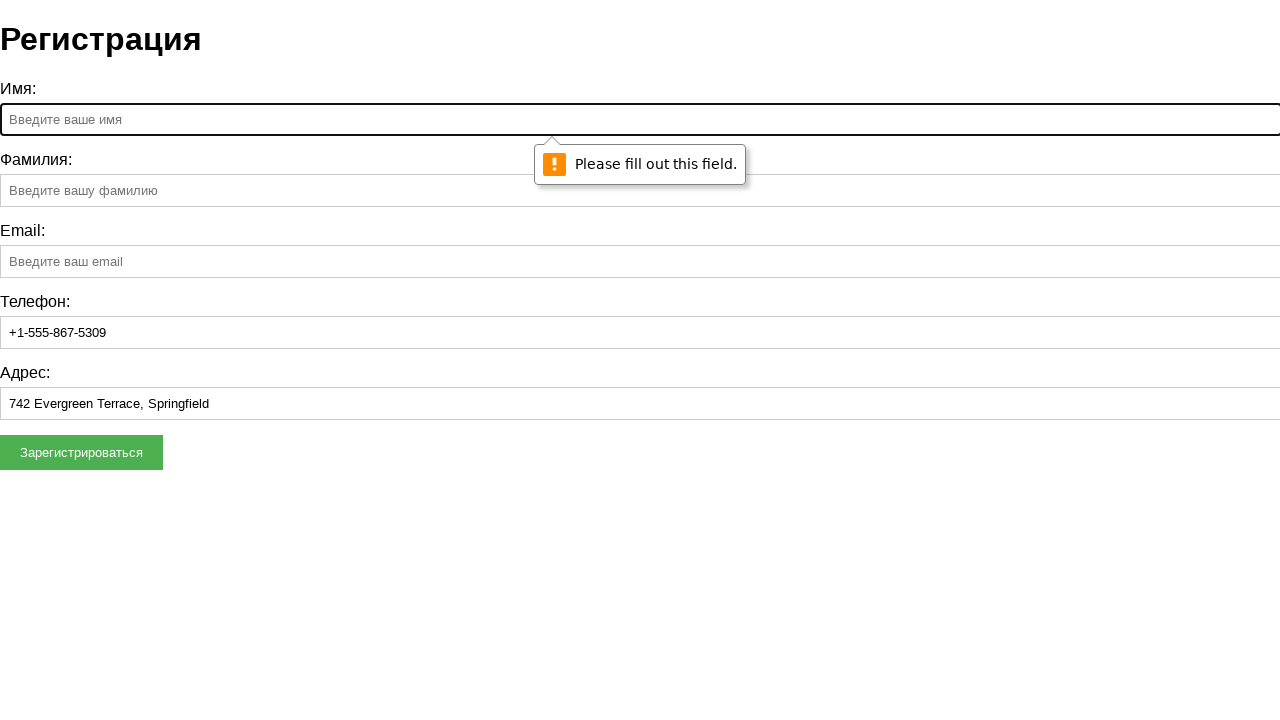

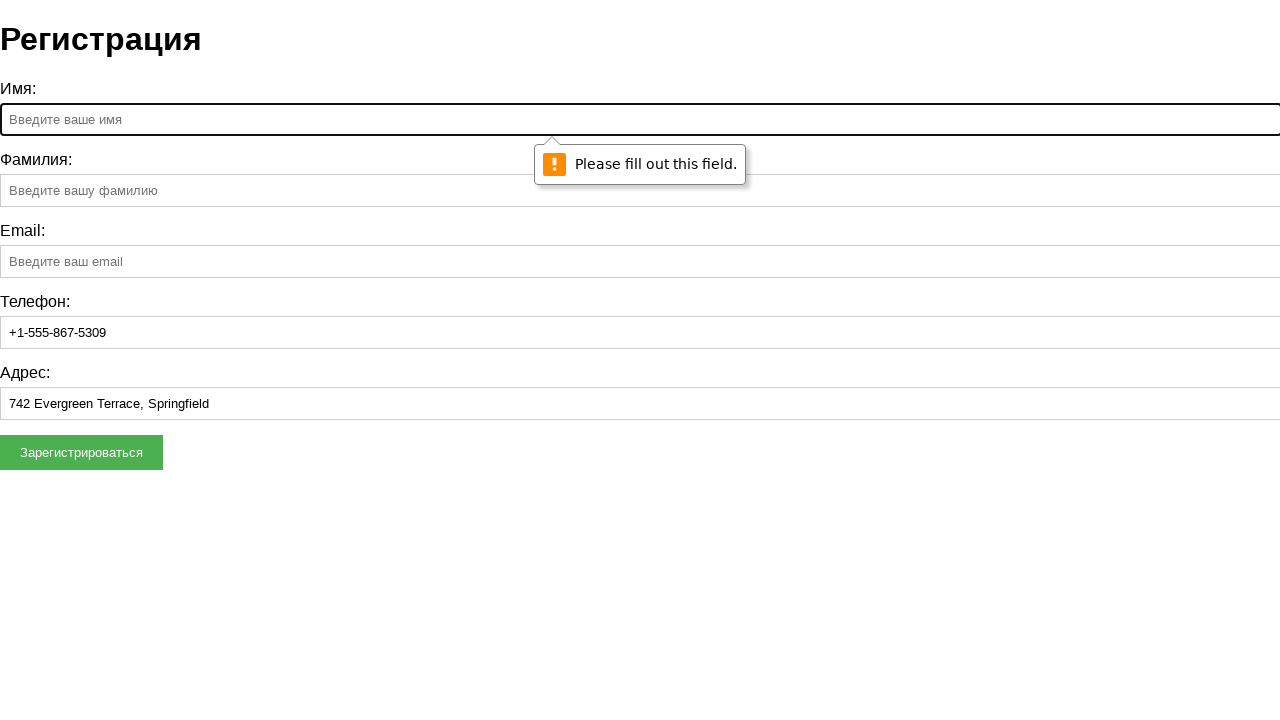